Tests registration form by filling in first name, last name, and email fields, then submitting and verifying success message

Starting URL: http://suninjuly.github.io/registration1.html

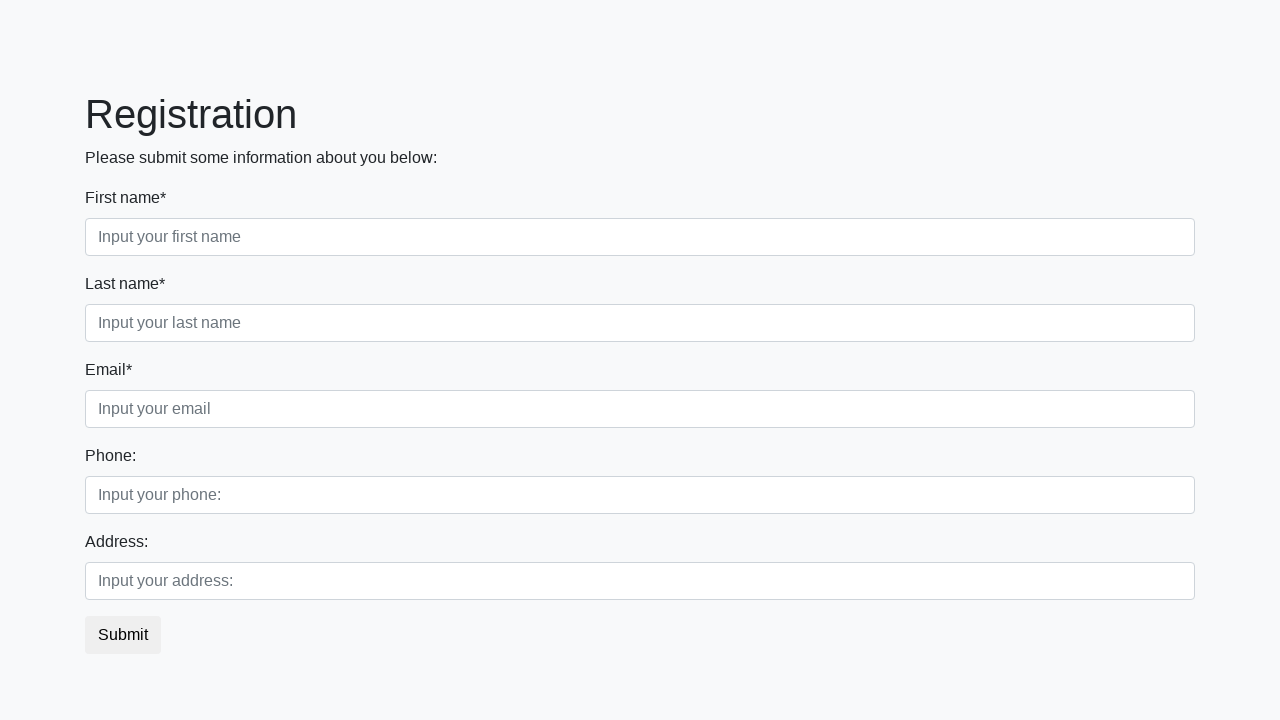

Filled first name field with 'John' on [placeholder='Input your first name']
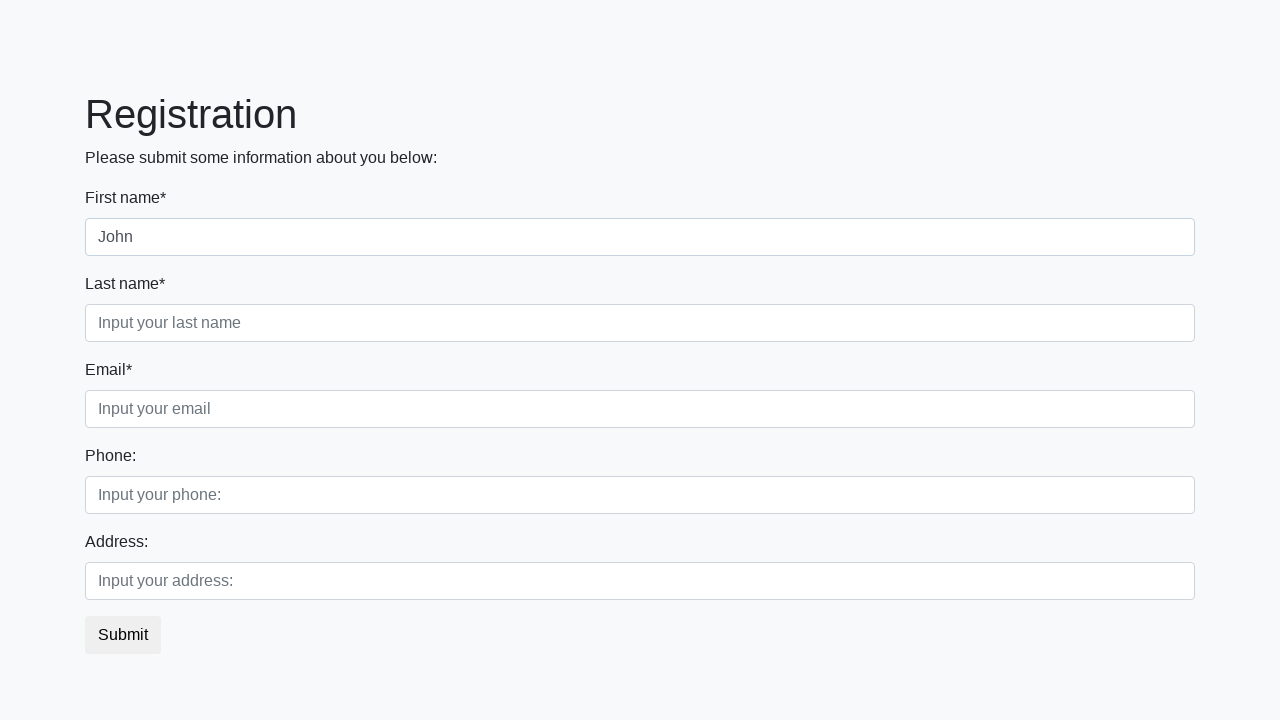

Filled last name field with 'Smith' on [placeholder='Input your last name']
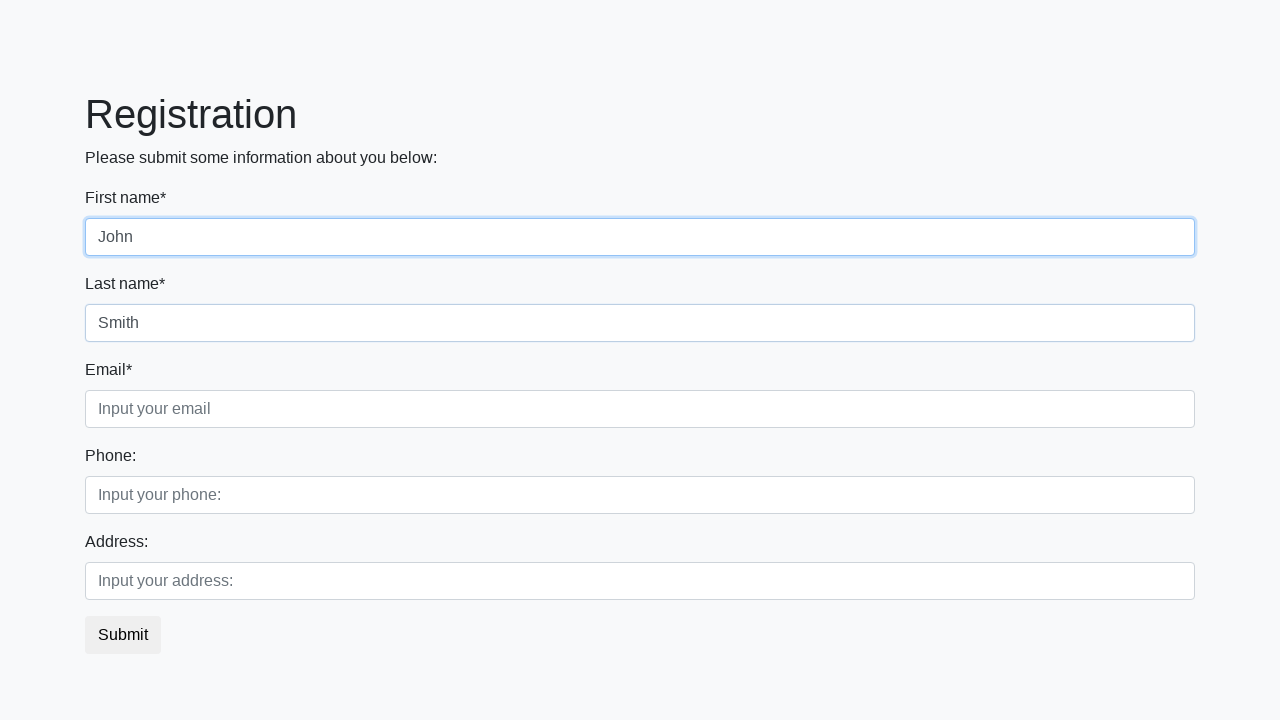

Filled email field with 'john.smith@example.com' on .form-control.third
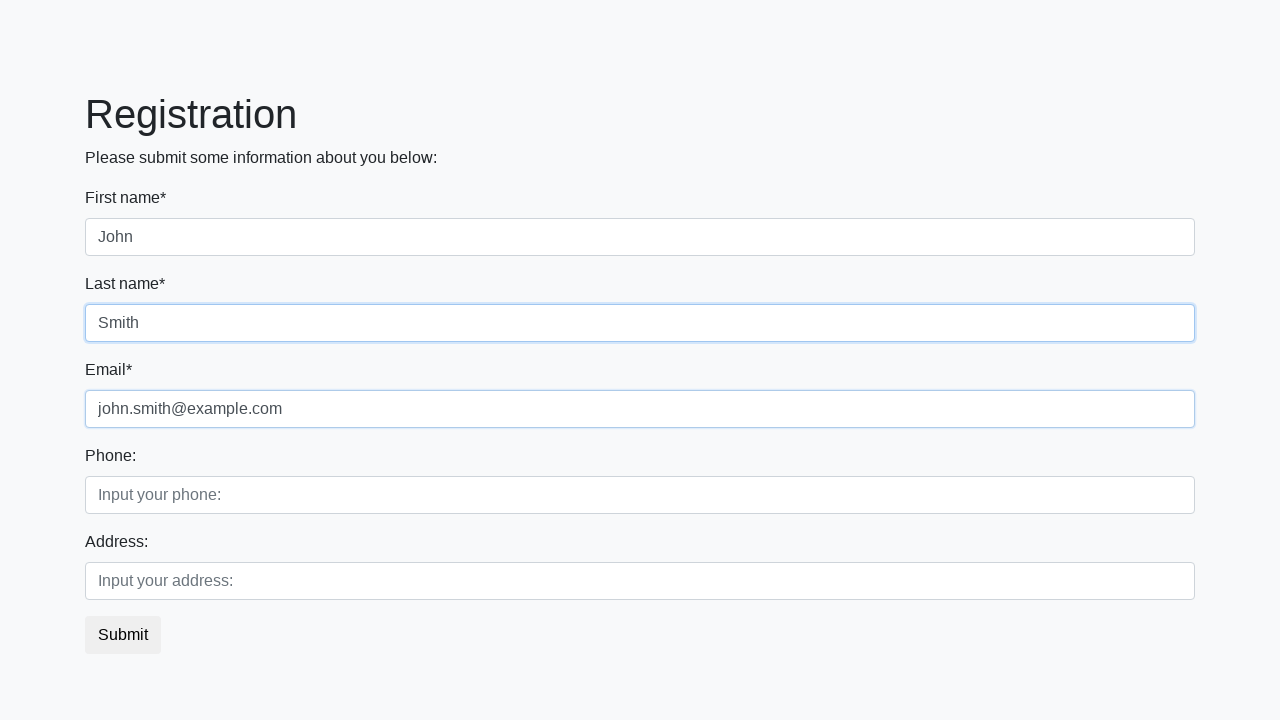

Clicked submit button to register at (123, 635) on button.btn
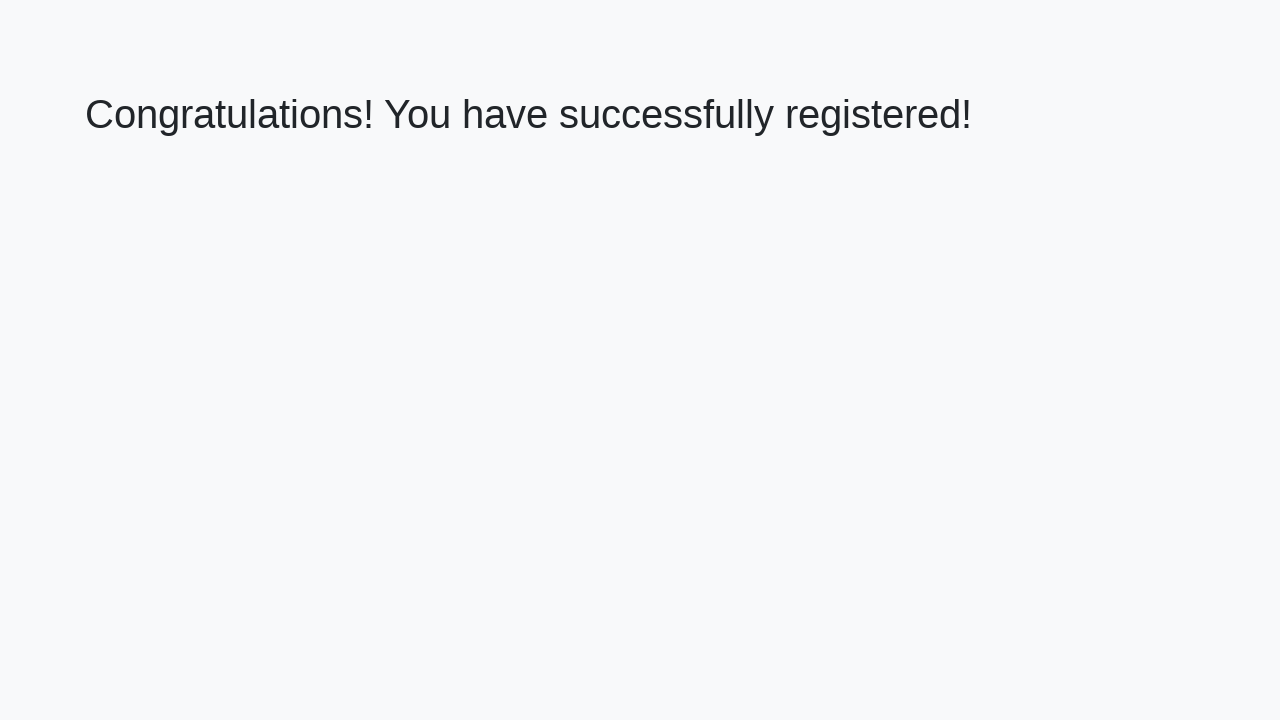

Success message heading appeared
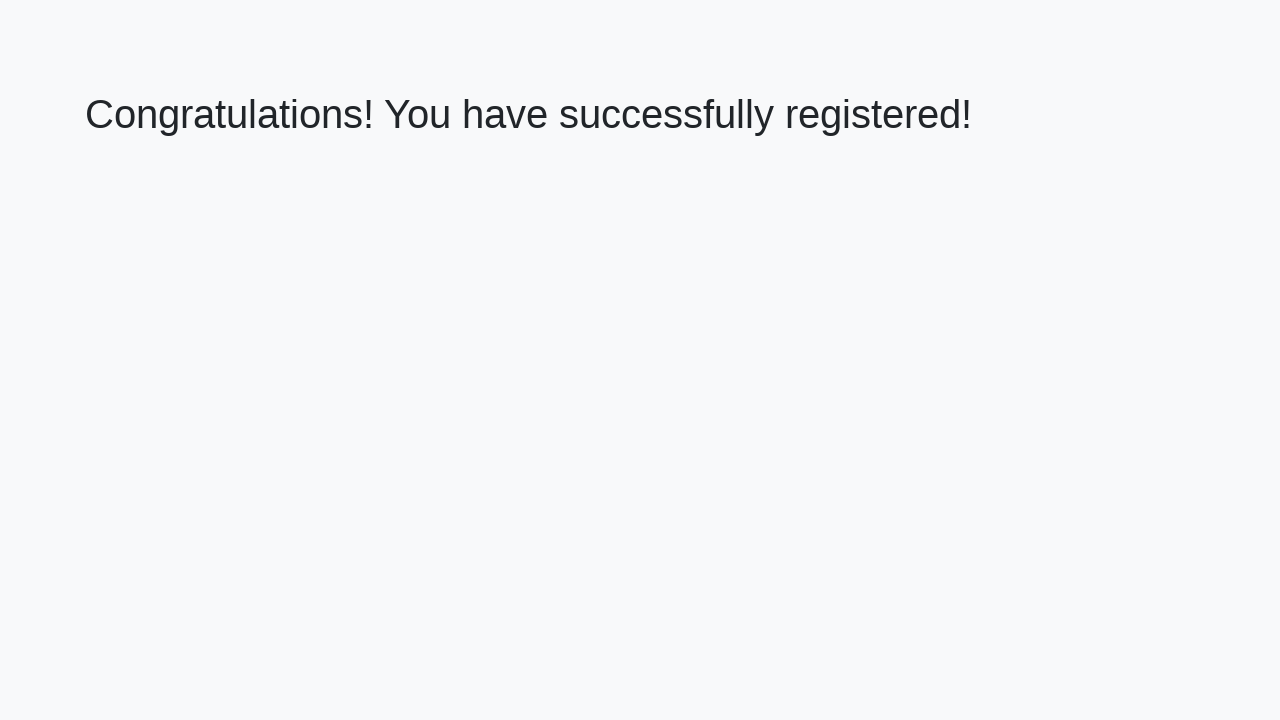

Retrieved success message text
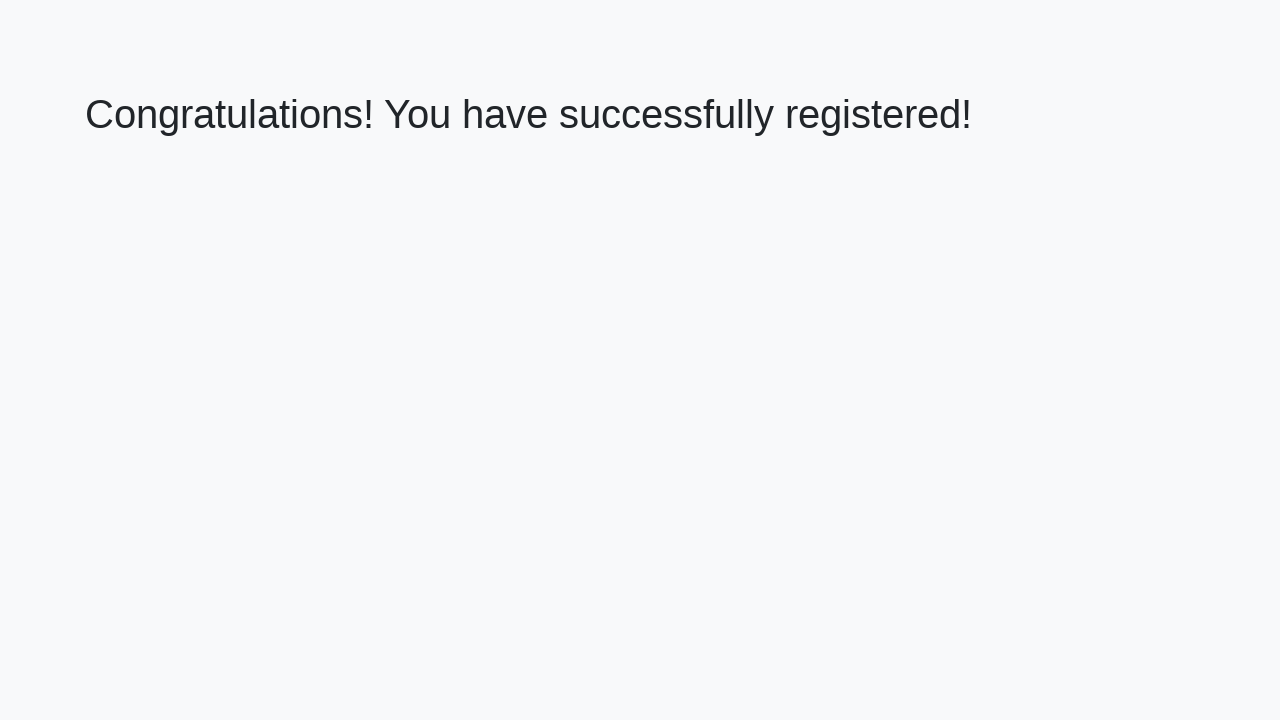

Verified success message matches expected text
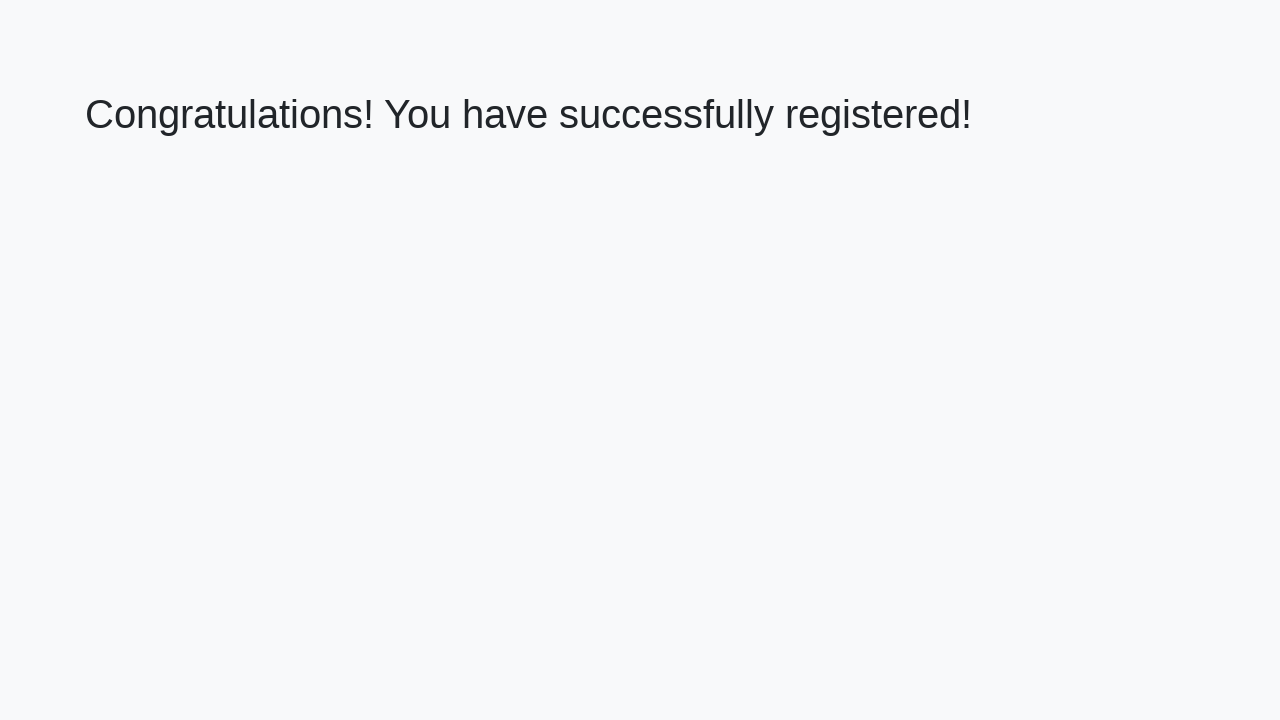

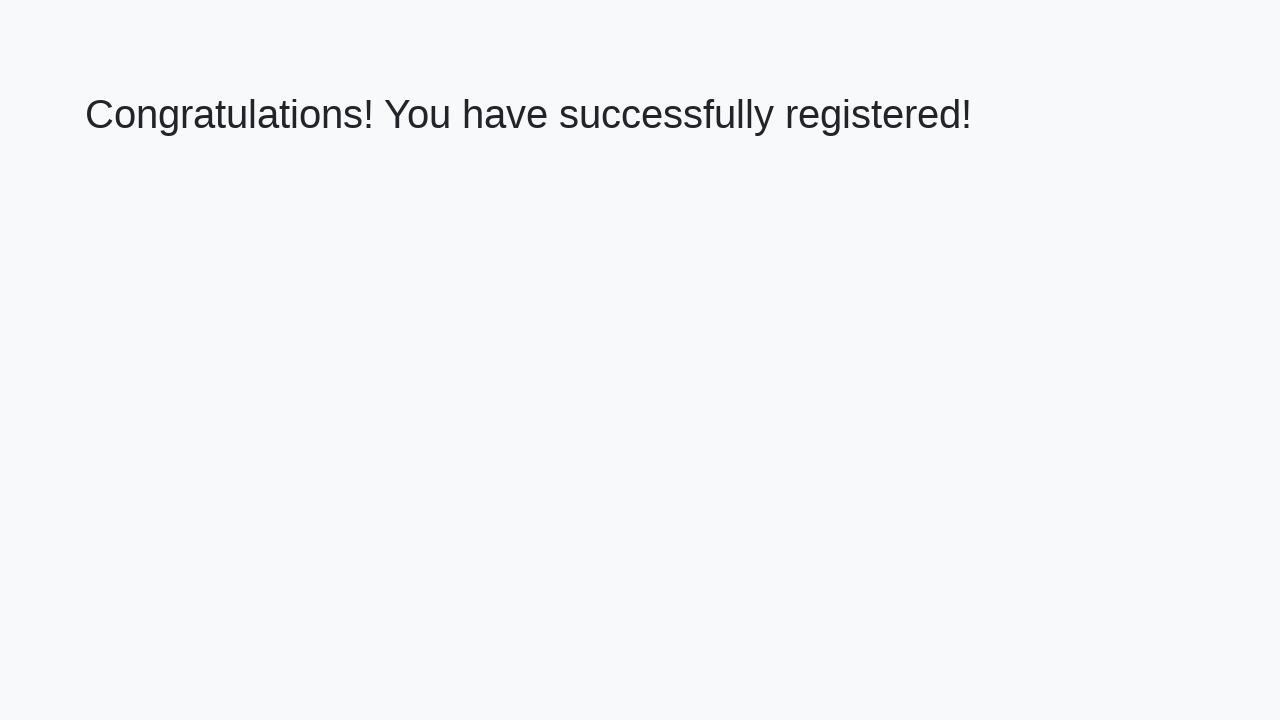